Tests browser window size configuration by navigating to a page and setting the viewport dimensions to 1920x1080 pixels.

Starting URL: http://m.mail.10086.cn

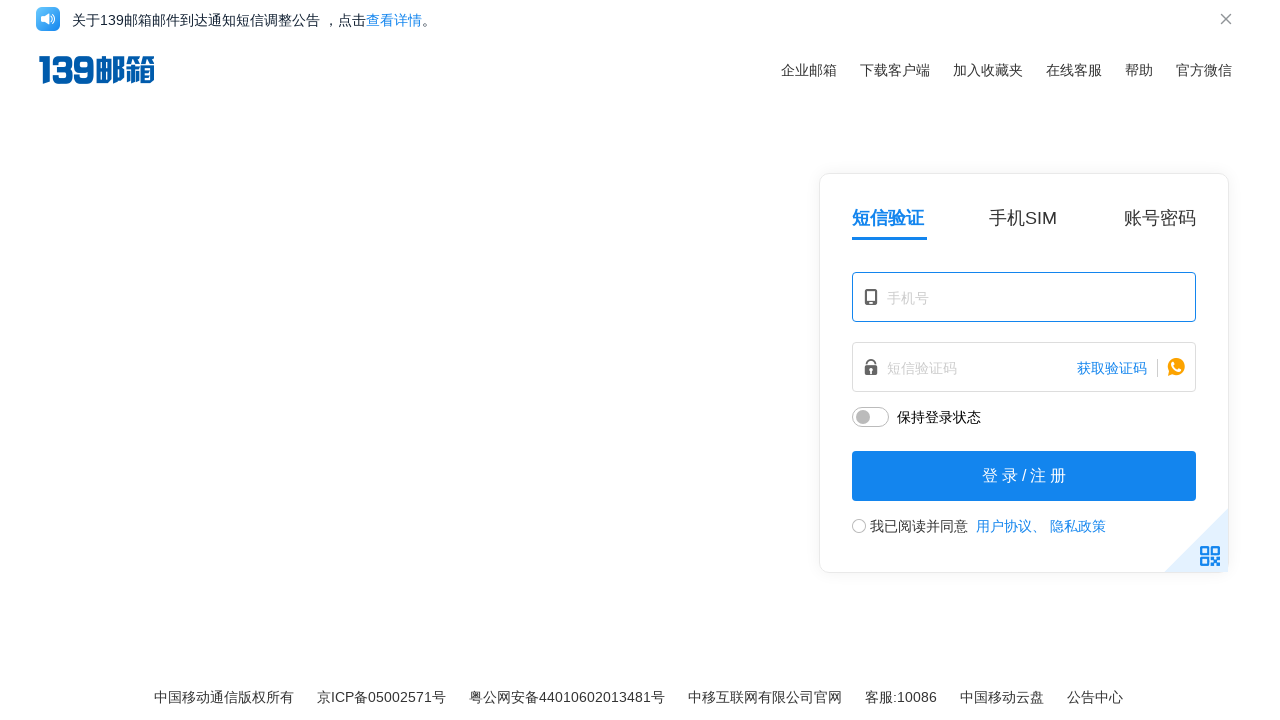

Set browser viewport size to 1920x1080 pixels
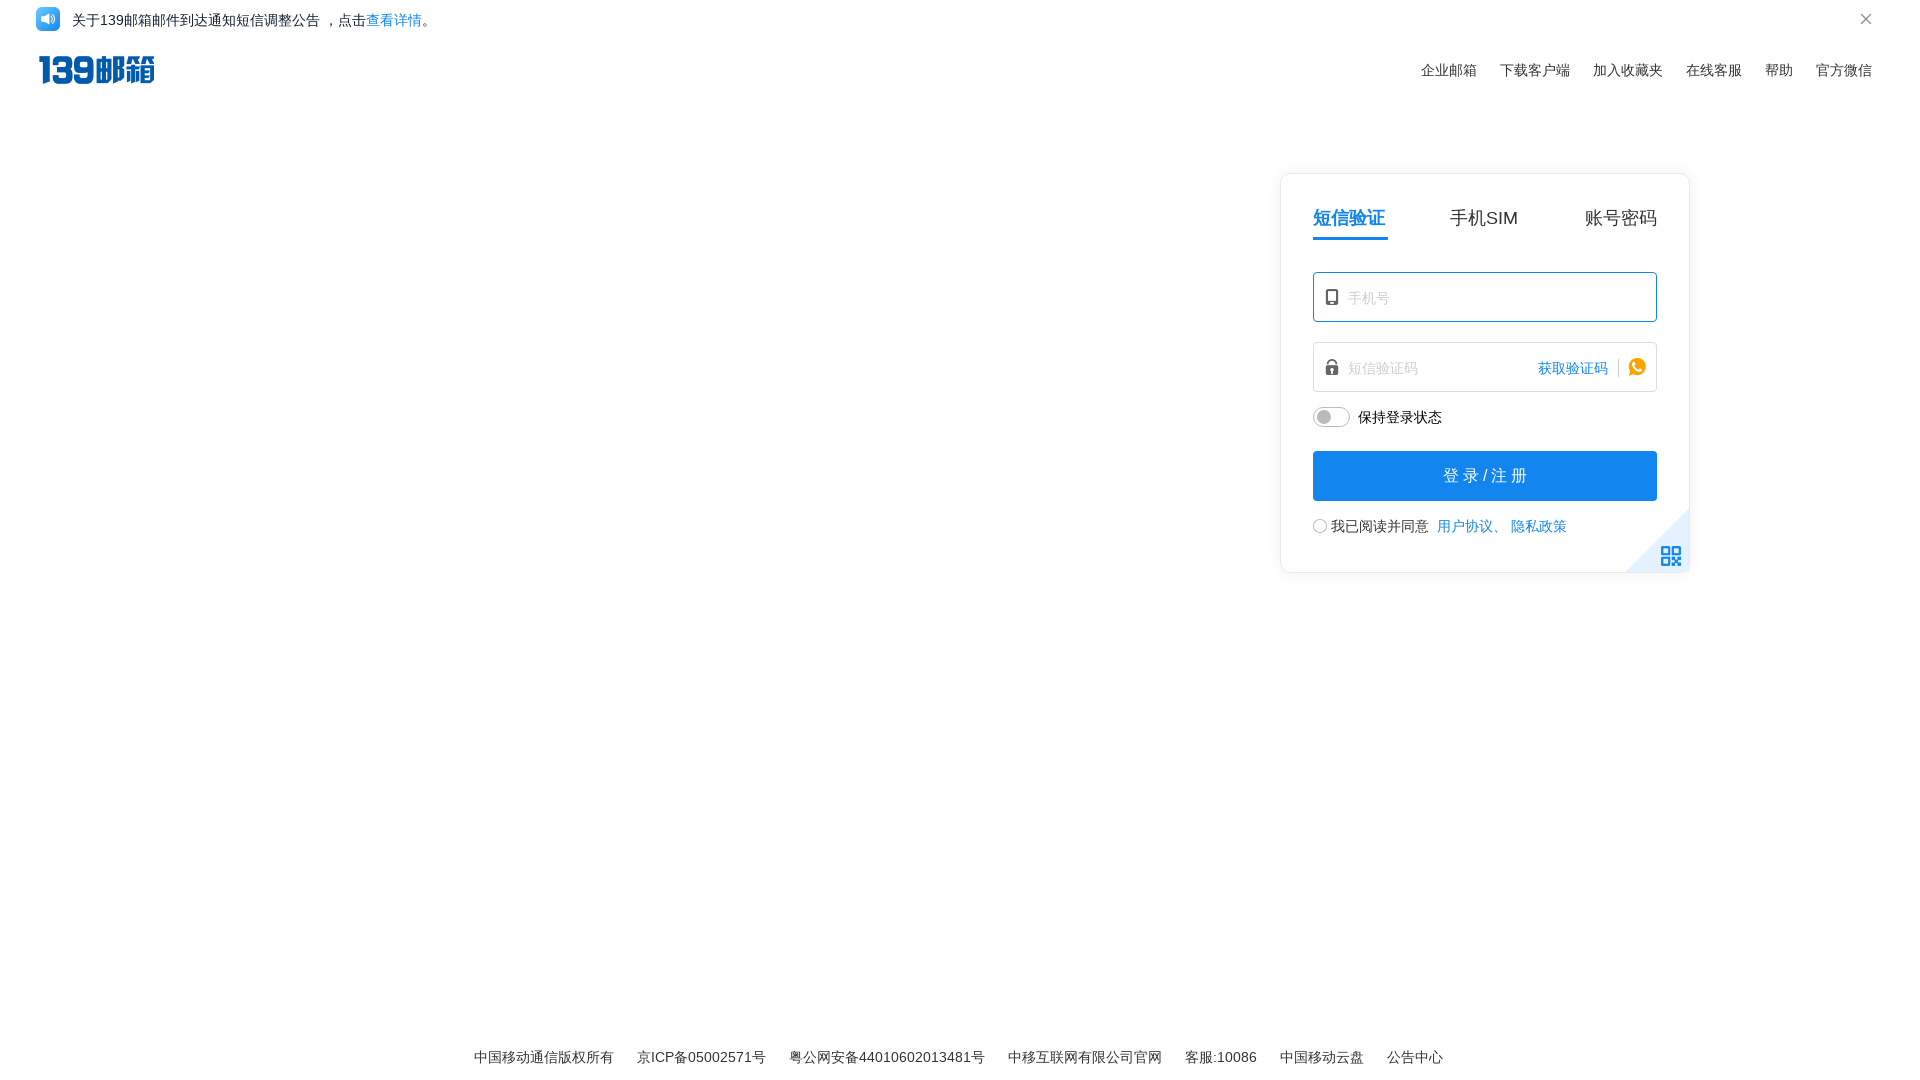

Waited 2 seconds for viewport change to be observed
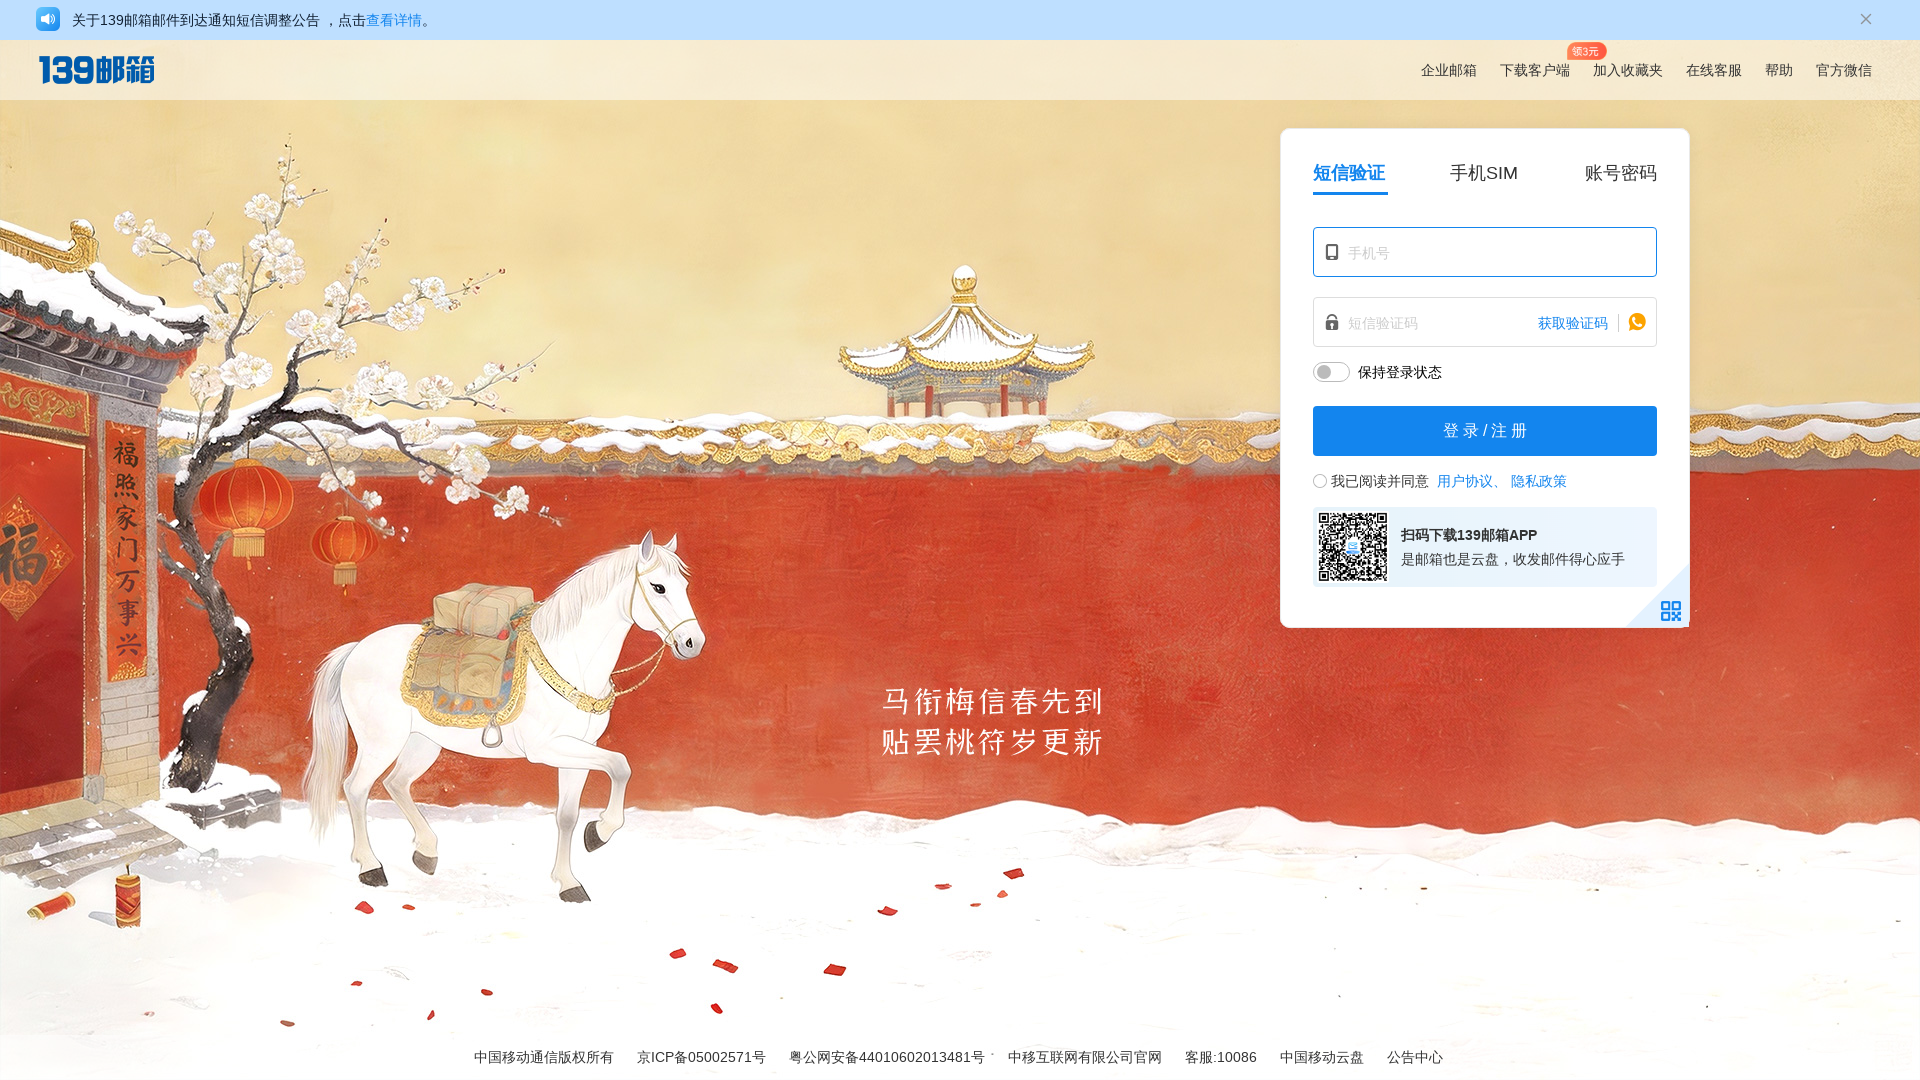

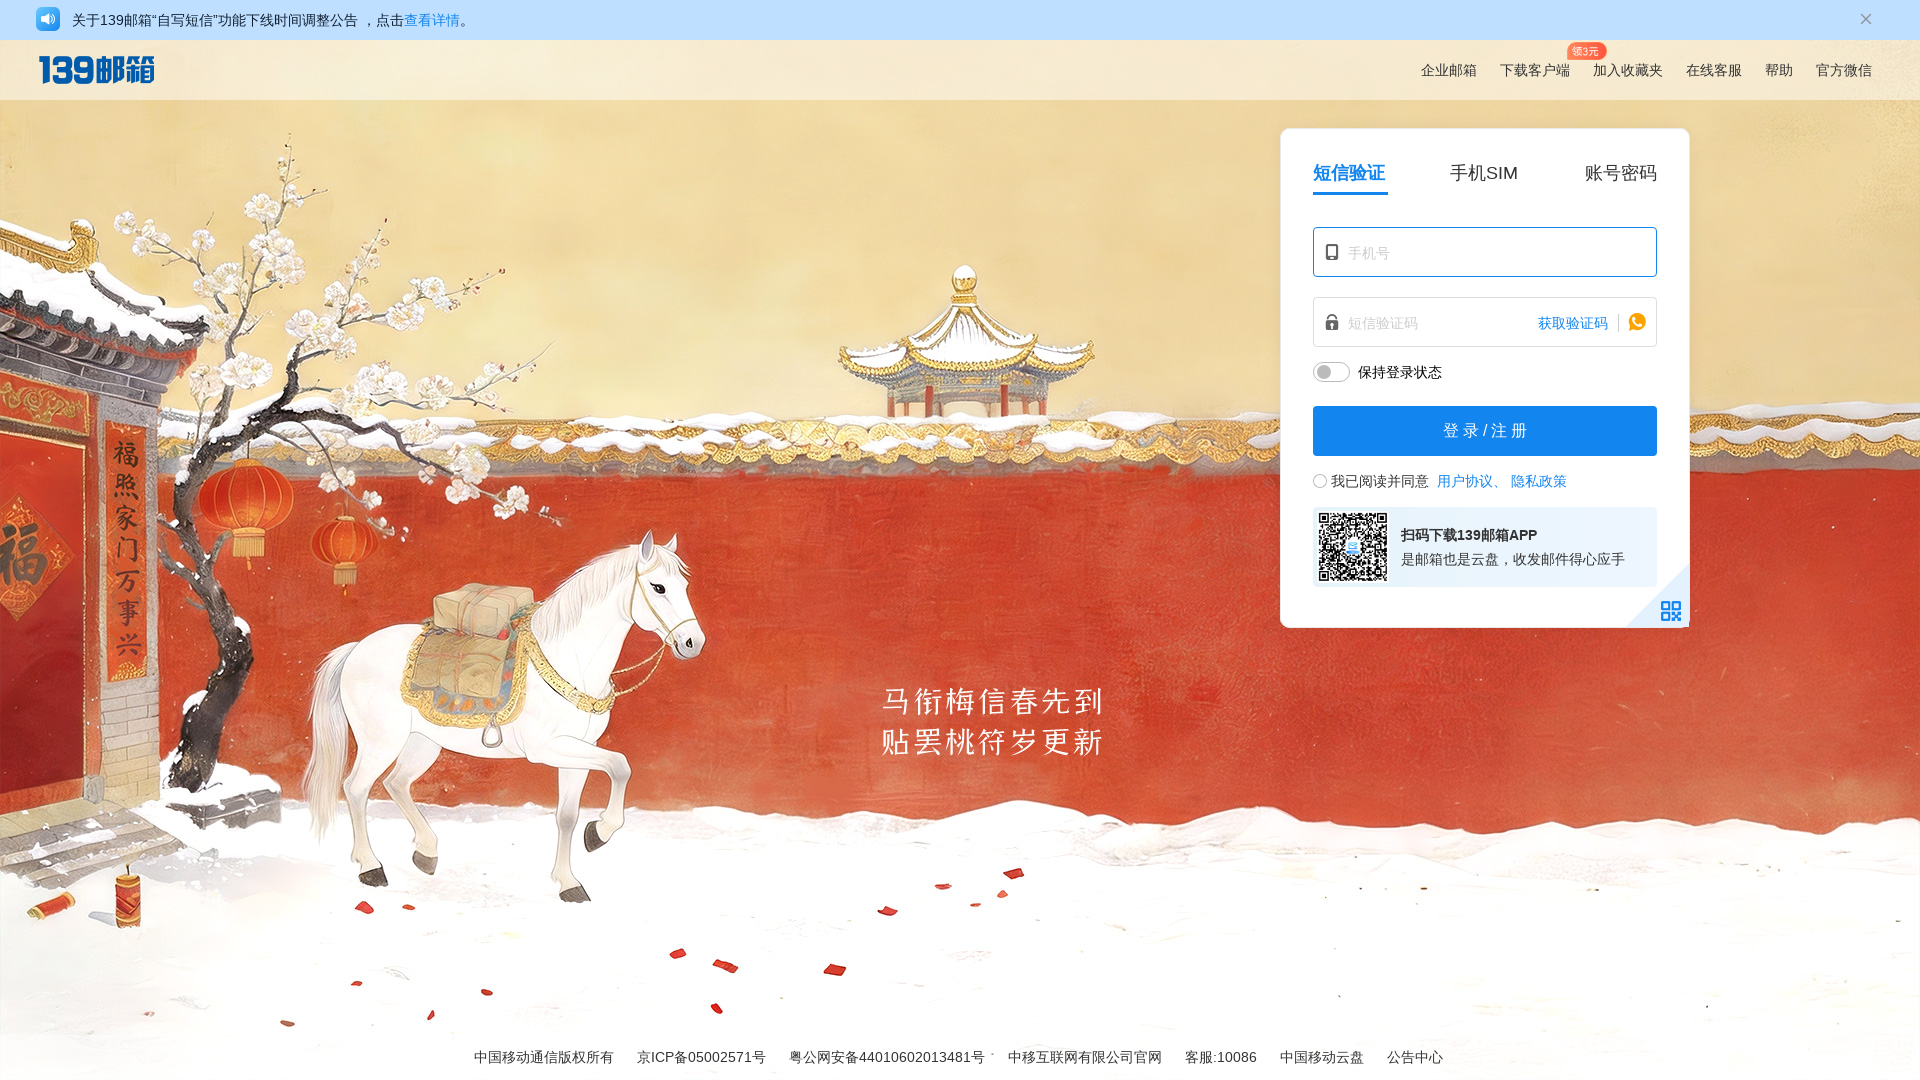